Tests special Playwright locators by interacting with a checkbox, radio button, and dropdown using getByLabel method on an Angular practice form

Starting URL: https://rahulshettyacademy.com/angularpractice/

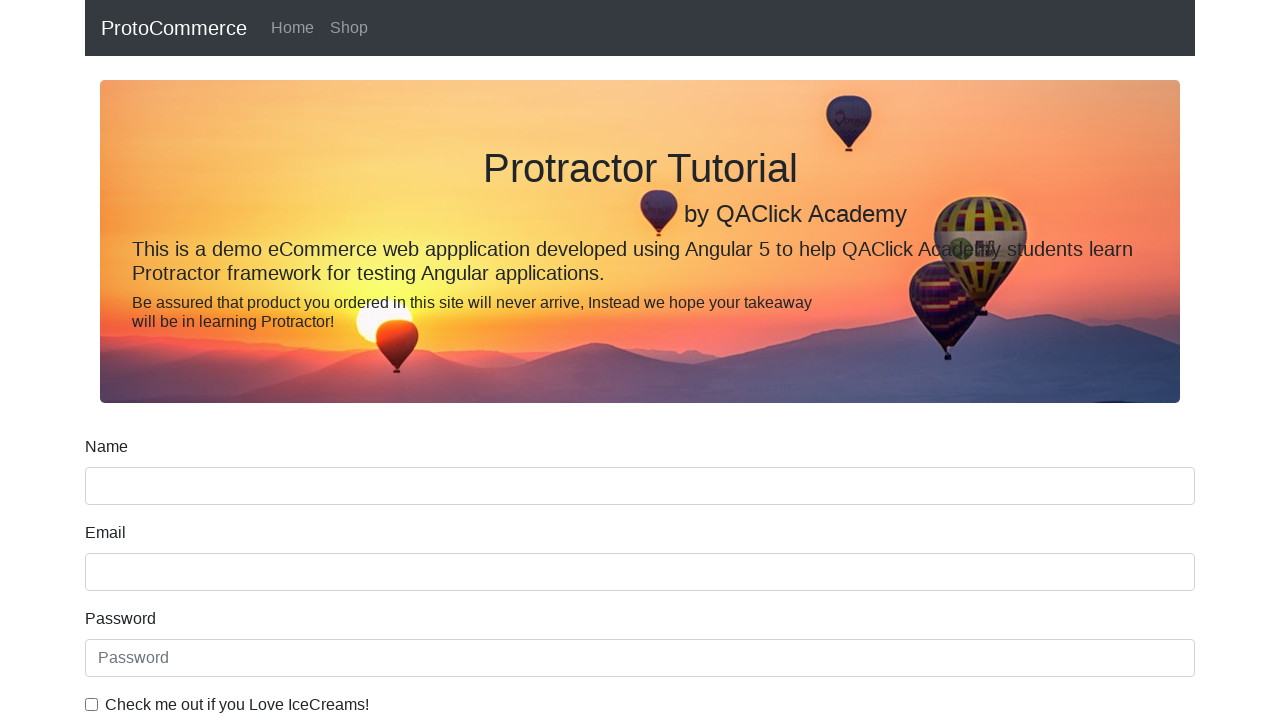

Clicked checkbox 'Check me out if you Love IceCreams!' using getByLabel at (92, 704) on internal:label="Check me out if you Love IceCreams!"i
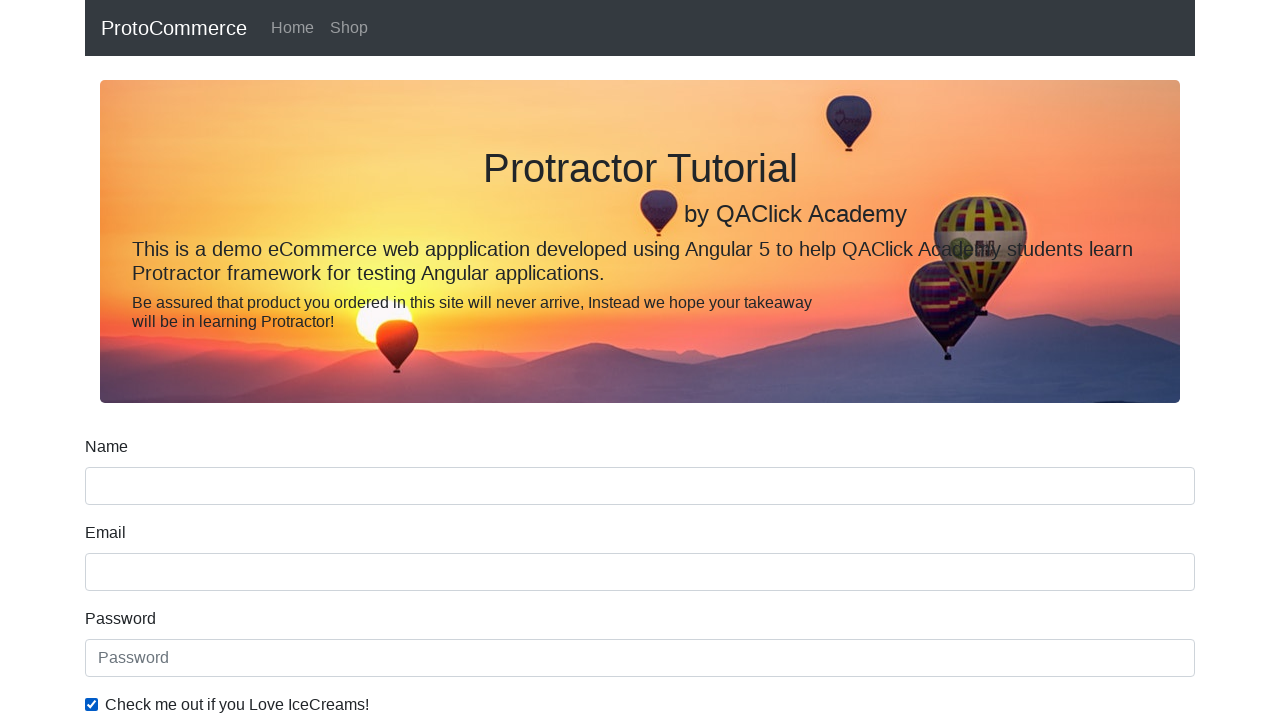

Checked 'Employed' radio button using getByLabel at (326, 360) on internal:label="Employed"i
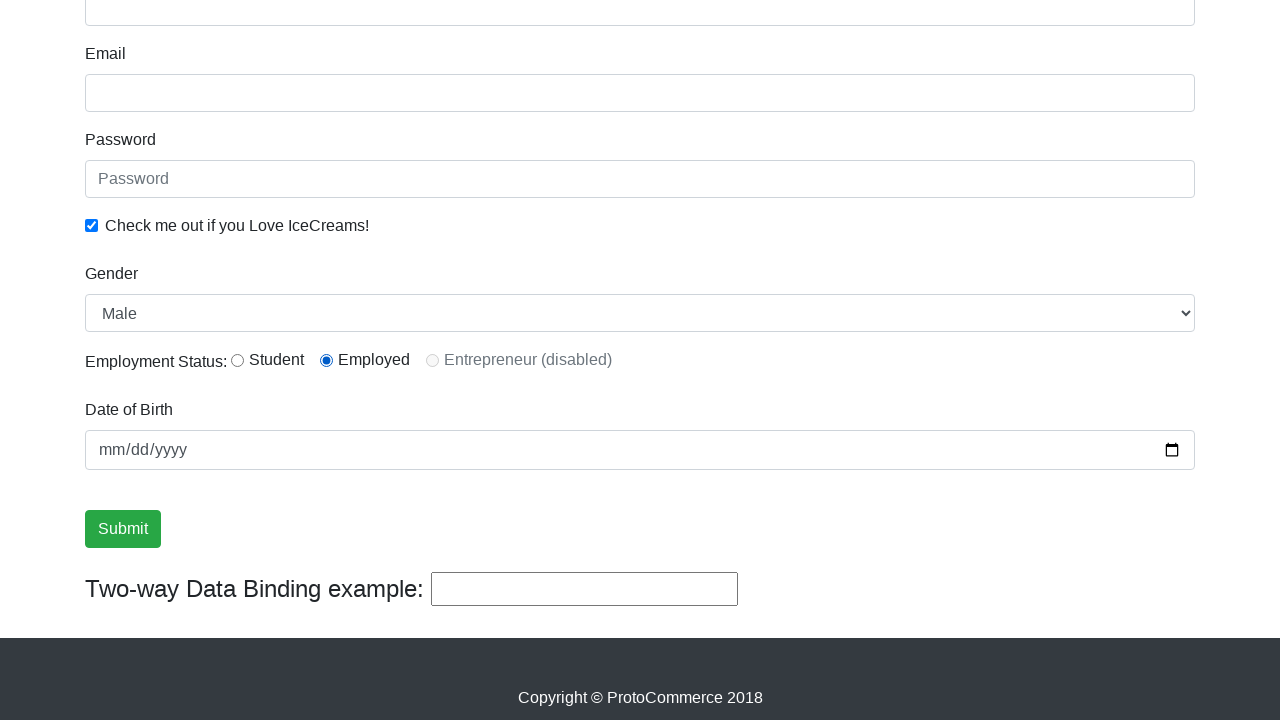

Selected 'Female' from Gender dropdown using getByLabel on internal:label="Gender"i
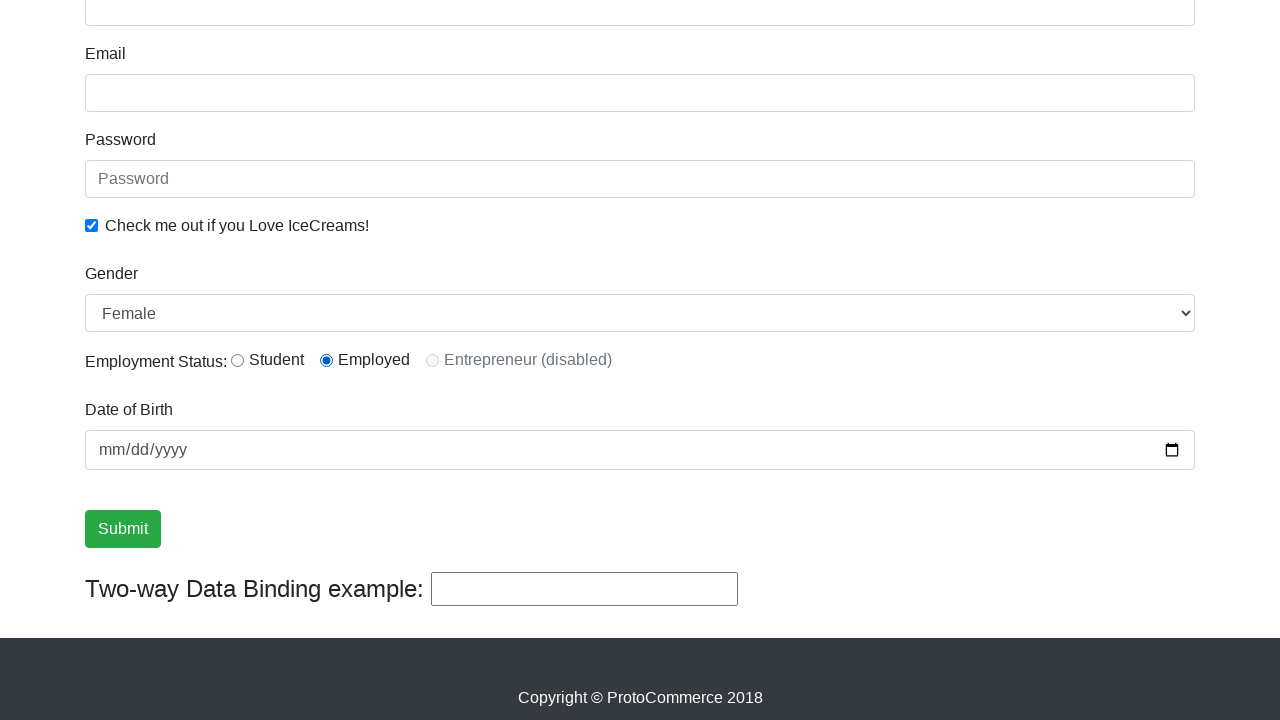

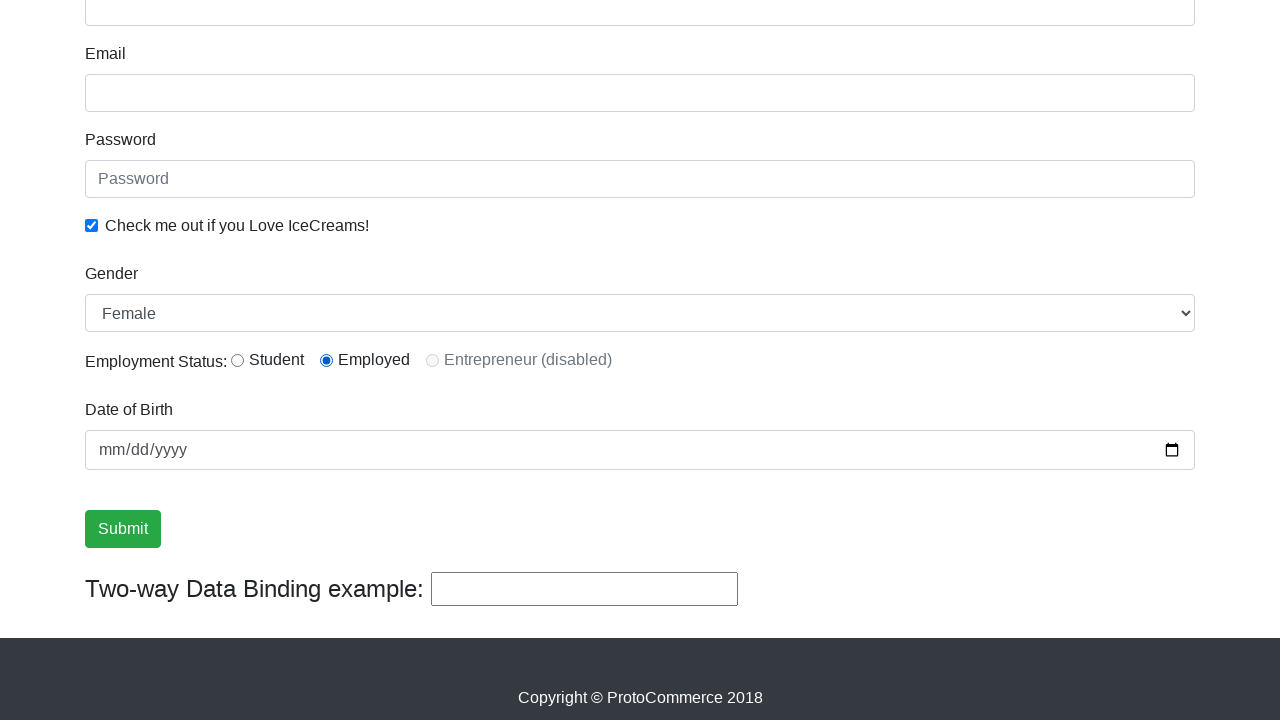